Tests dropdown selection functionality by selecting options using different methods: by index, by visible text, and by value

Starting URL: https://demoqa.com/select-menu

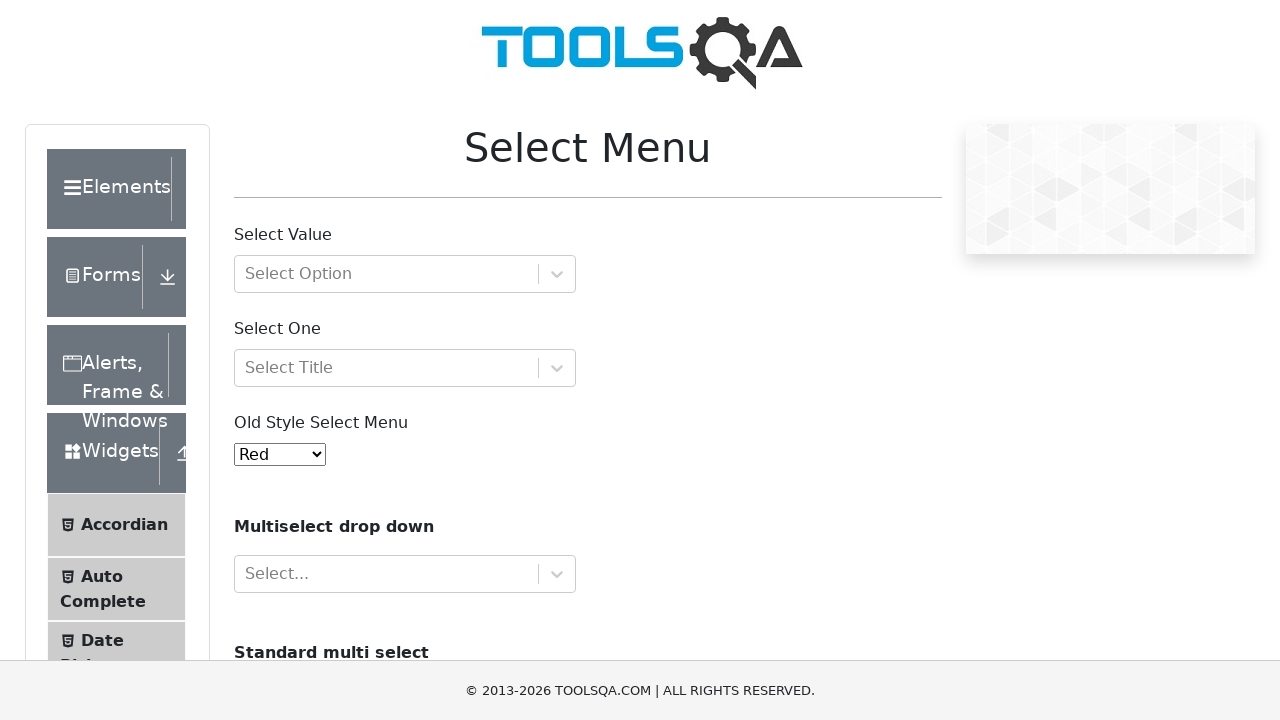

Selected 4th option by index in dropdown menu on #oldSelectMenu
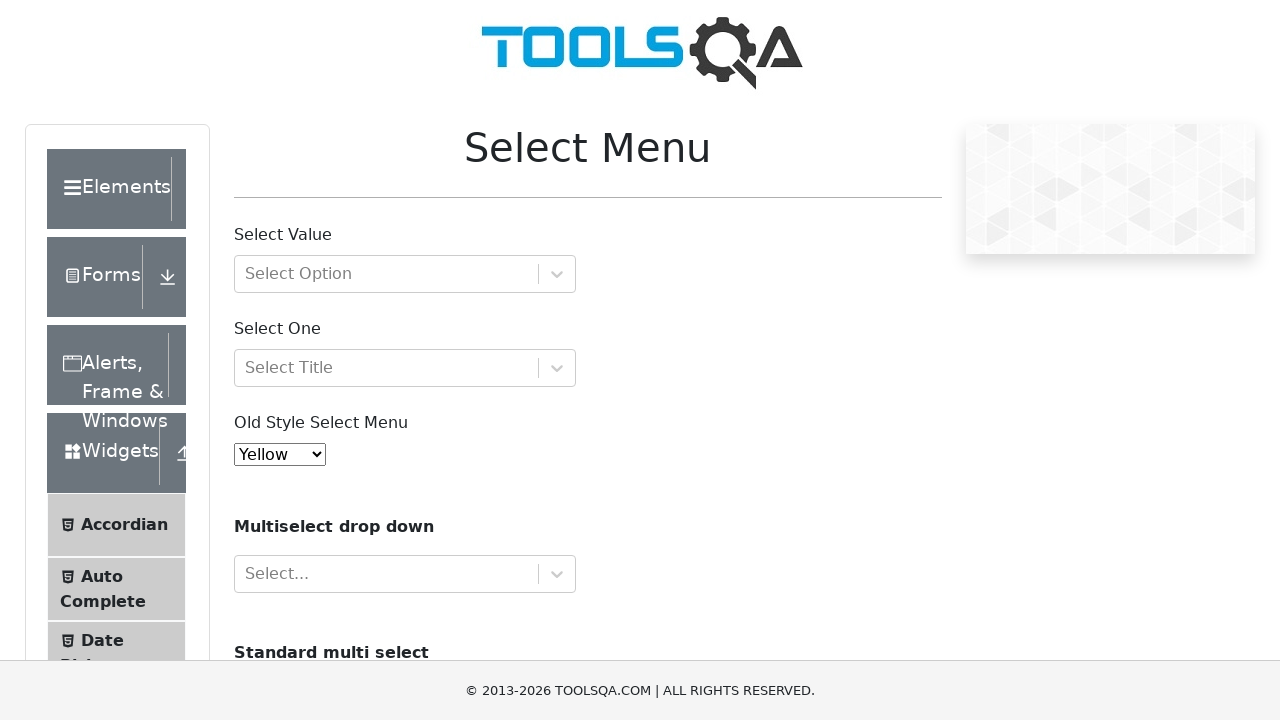

Selected 'Red' option by visible text in dropdown menu on #oldSelectMenu
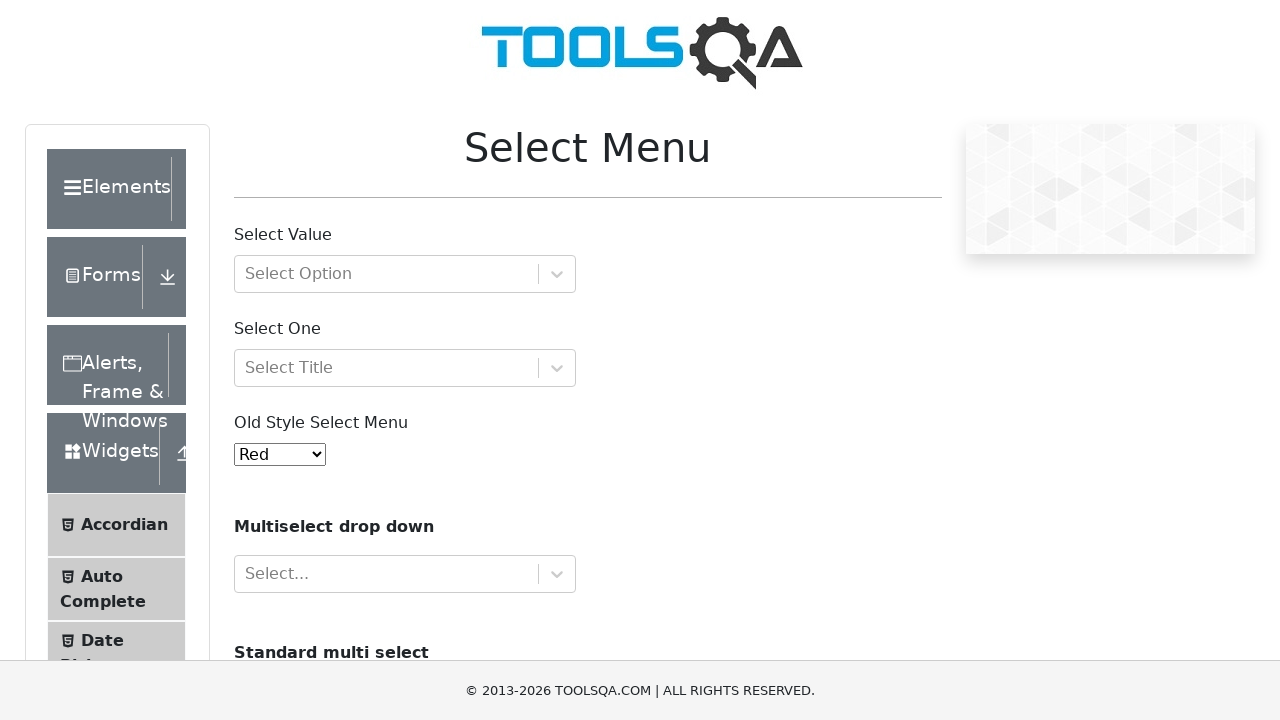

Selected option with value '7' in dropdown menu on #oldSelectMenu
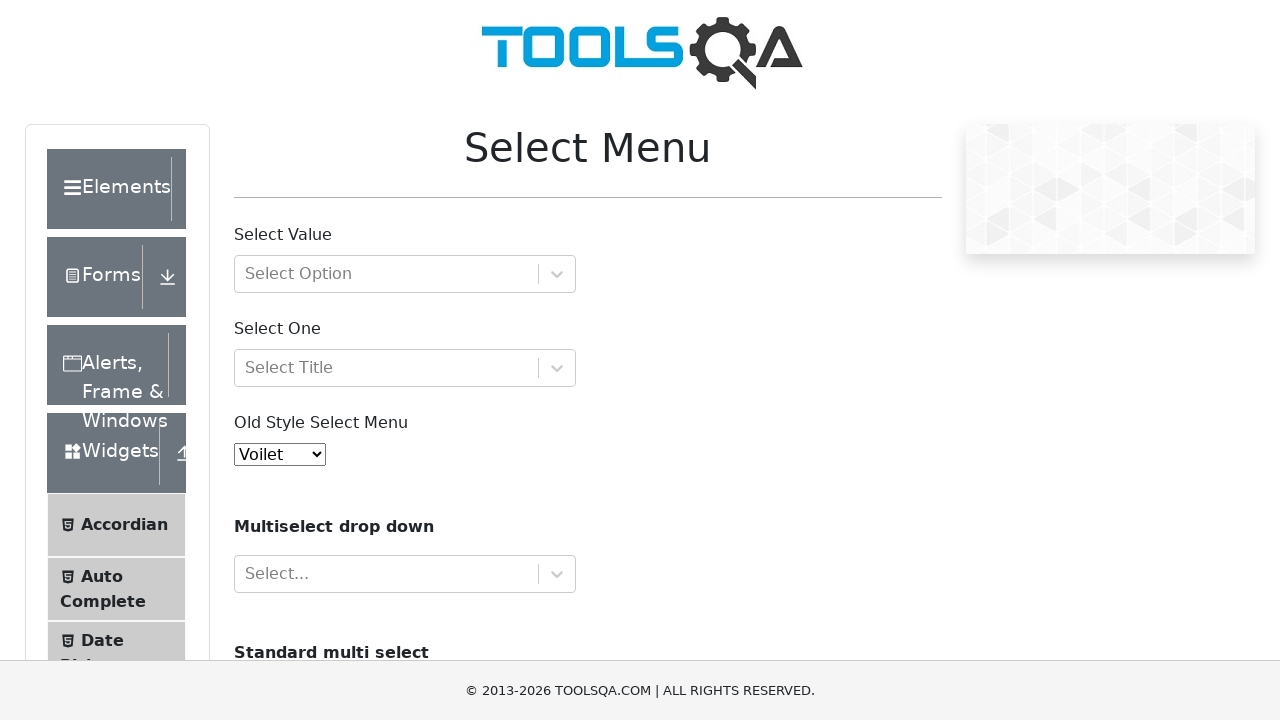

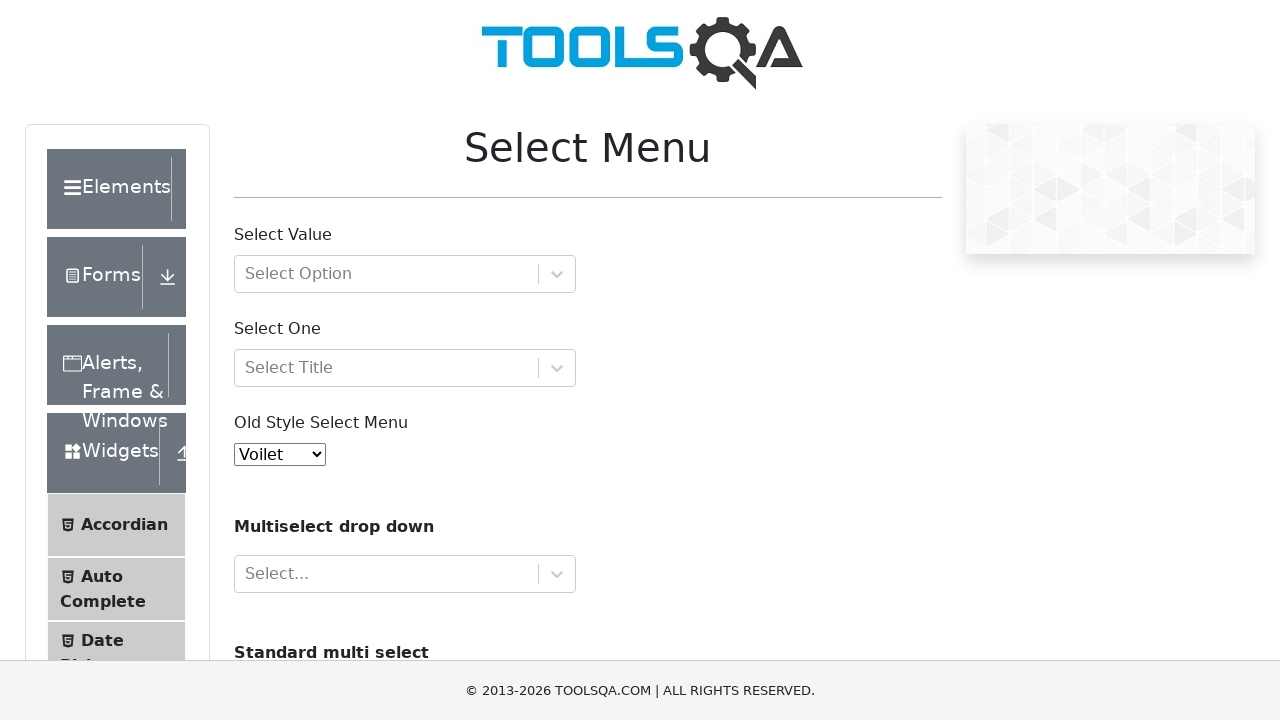